Tests text input by entering a 25-character string and verifying the result is displayed correctly

Starting URL: https://www.qa-practice.com/elements/input/simple

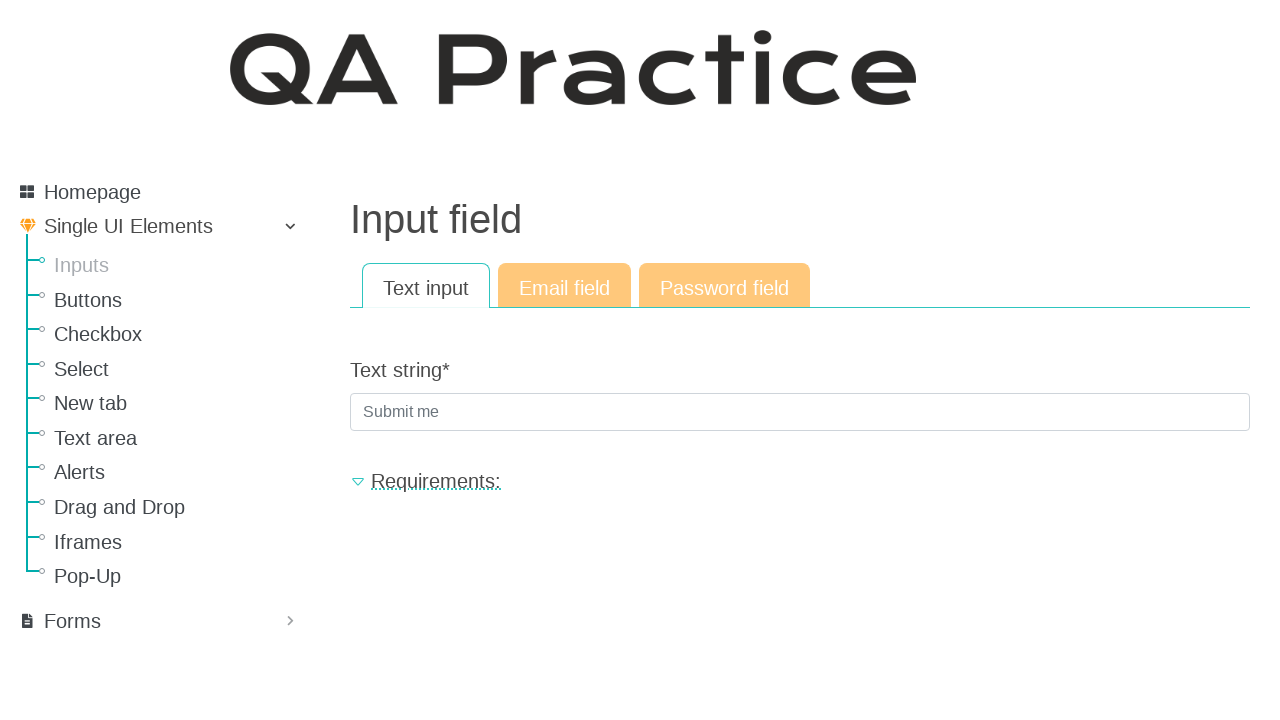

Filled text input with 25-character string 'asfrgdfgdhdffh13_dsgfdg-3' on #id_text_string
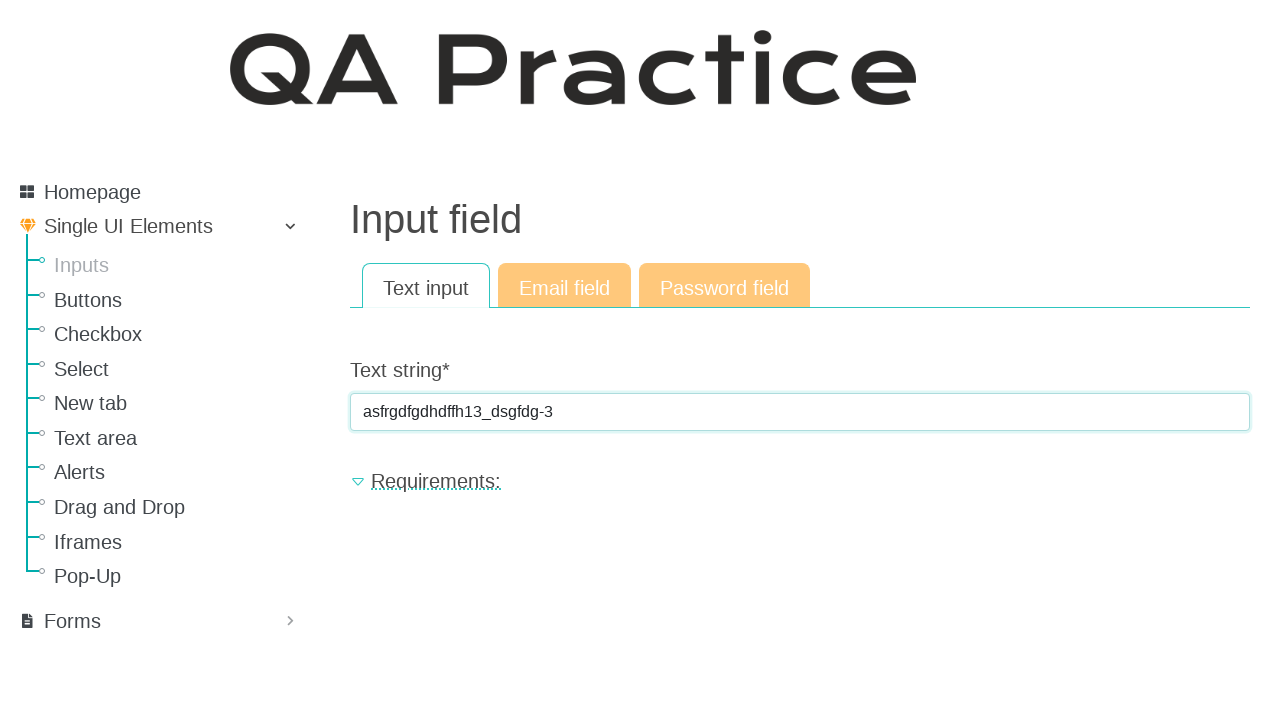

Pressed Enter to submit the text input on #id_text_string
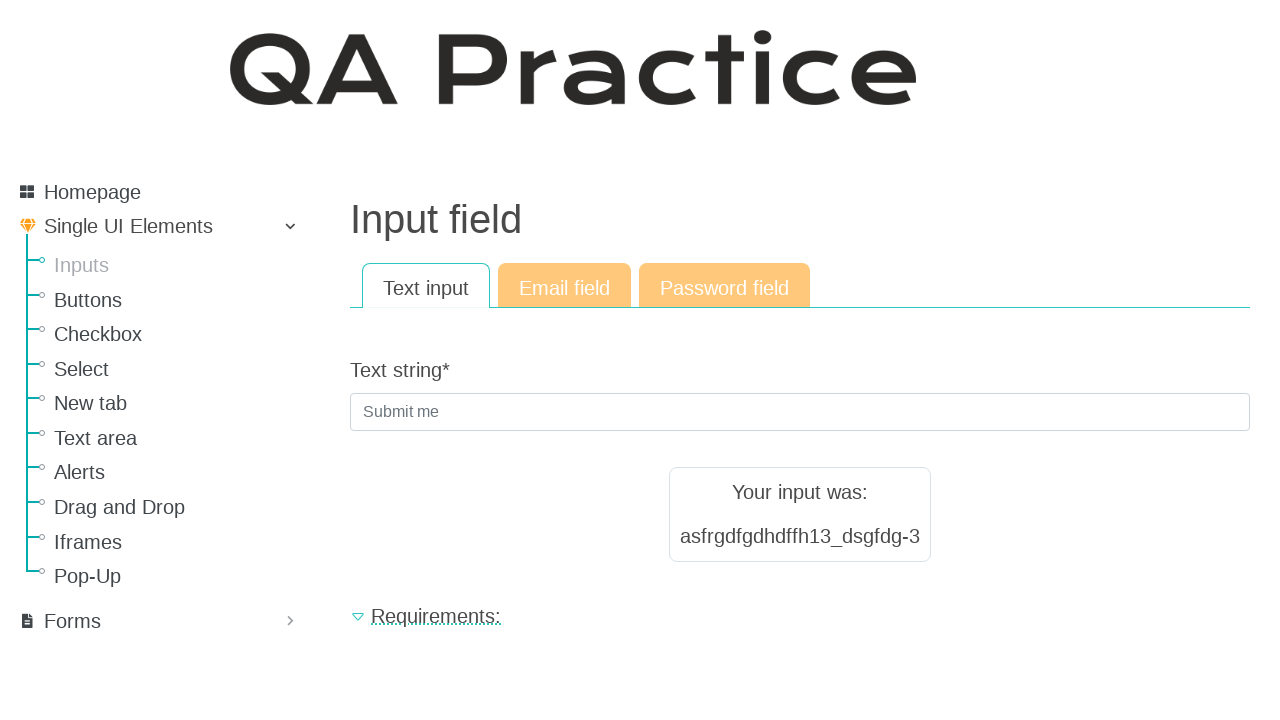

Result text element loaded and displayed
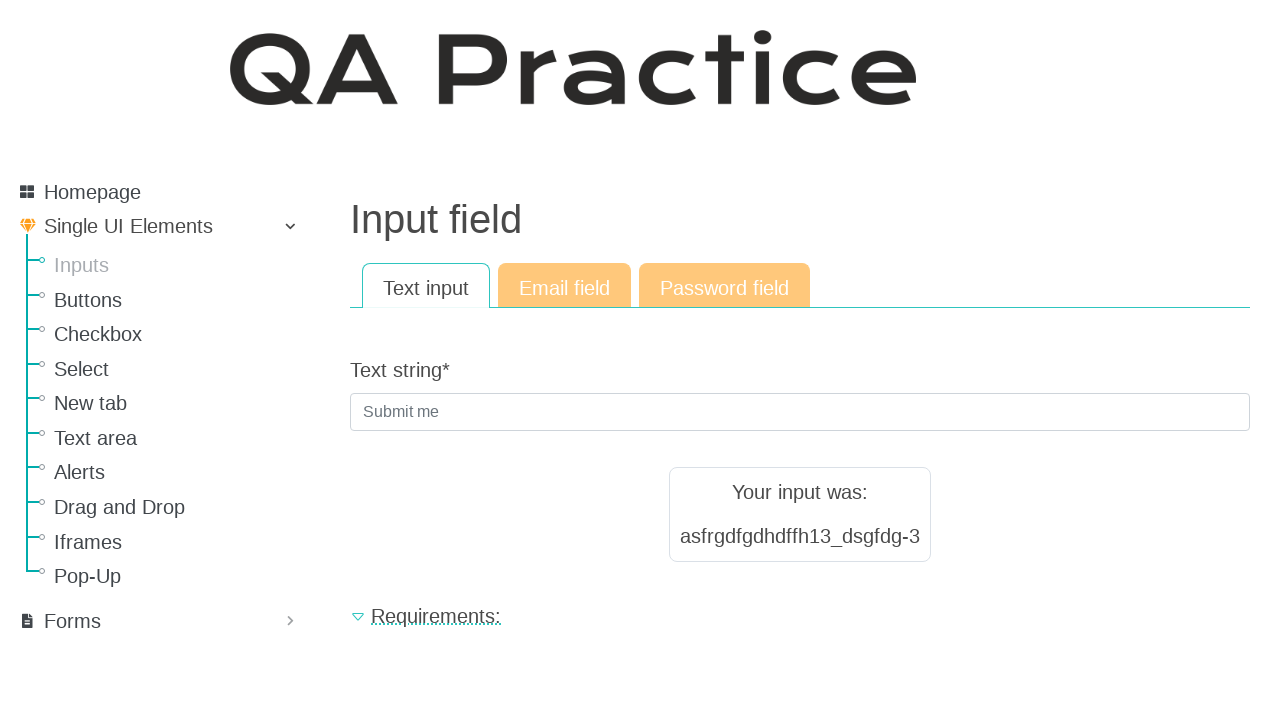

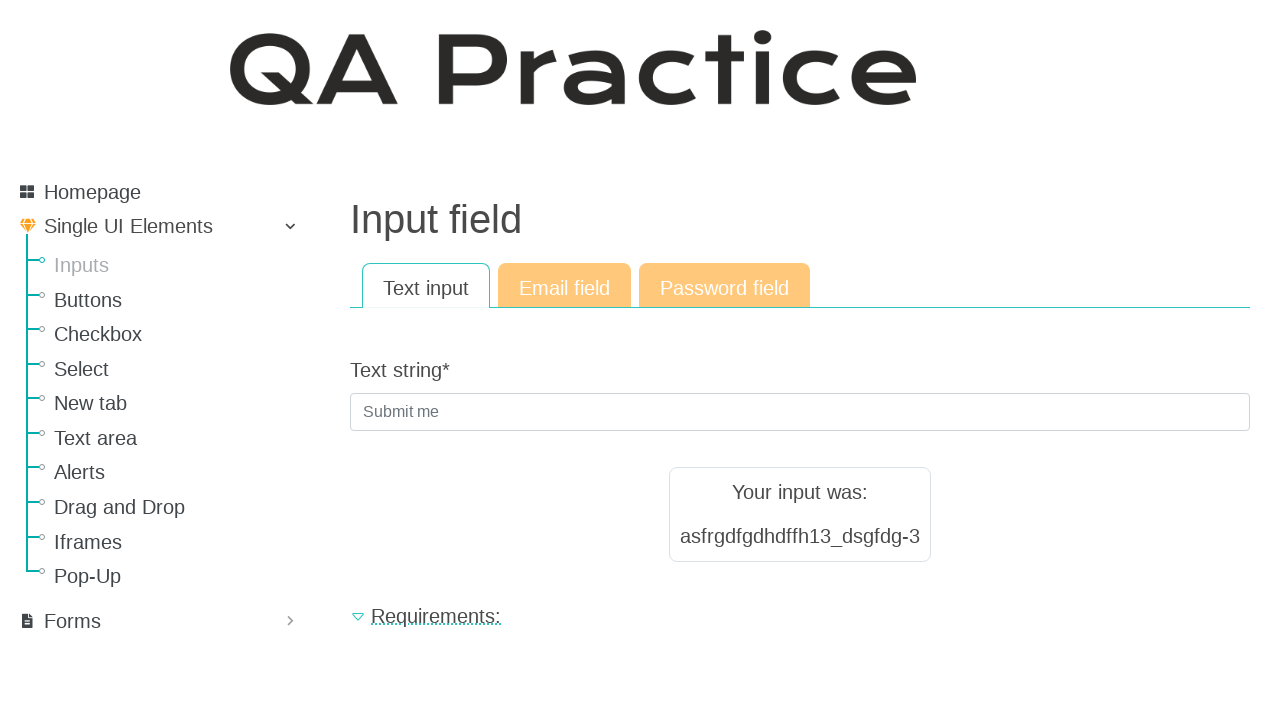